Waits for a price to reach $100, books an item, then solves a mathematical captcha and submits the answer

Starting URL: http://suninjuly.github.io/explicit_wait2.html

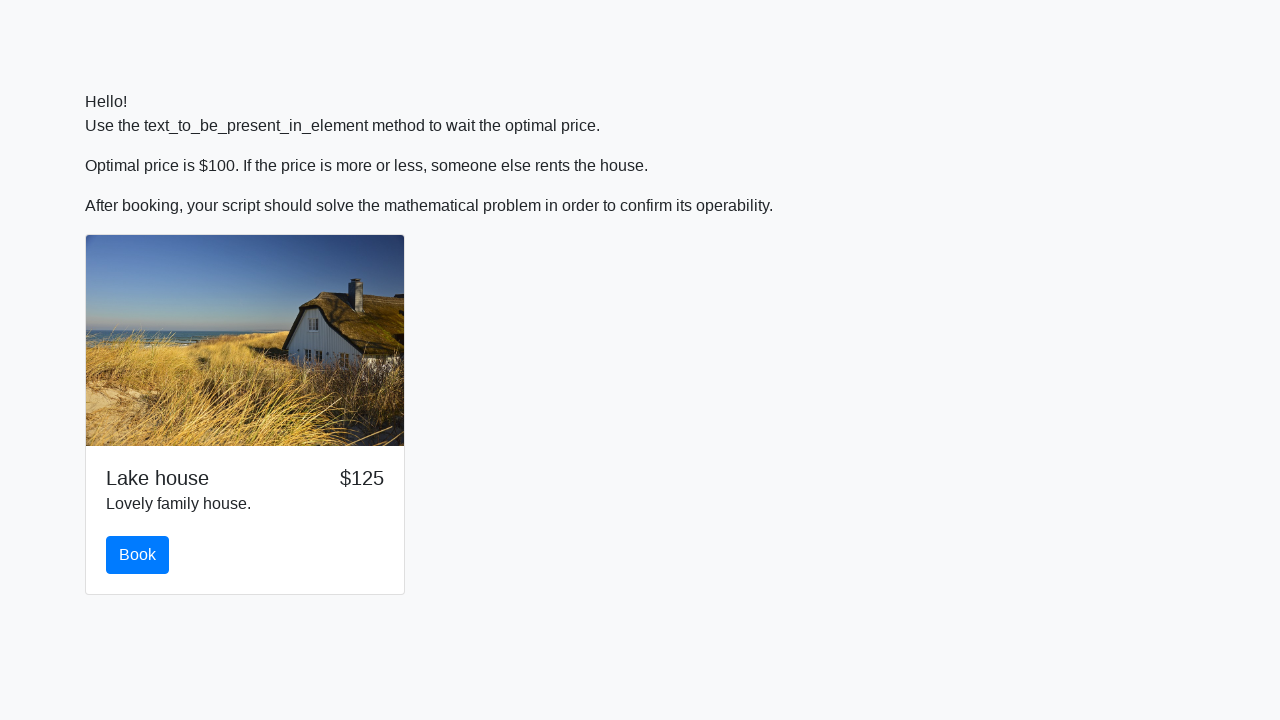

Waited for price to reach $100
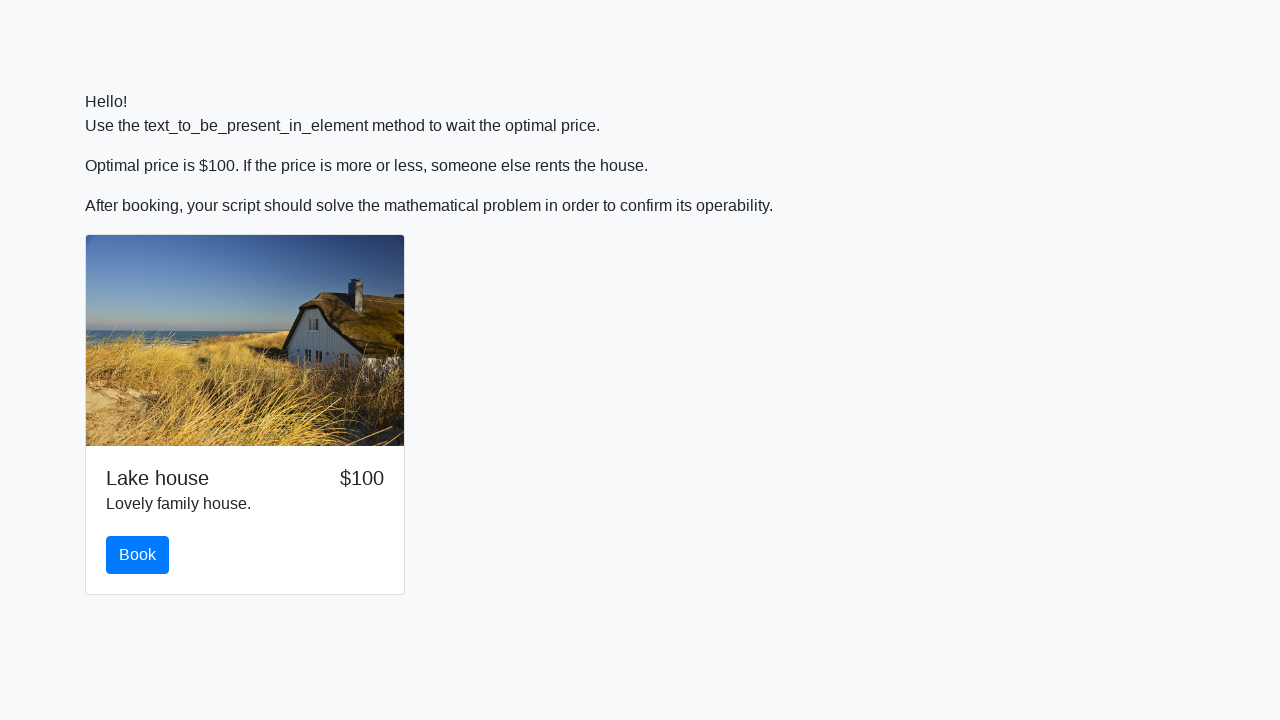

Clicked the book button at (138, 555) on #book
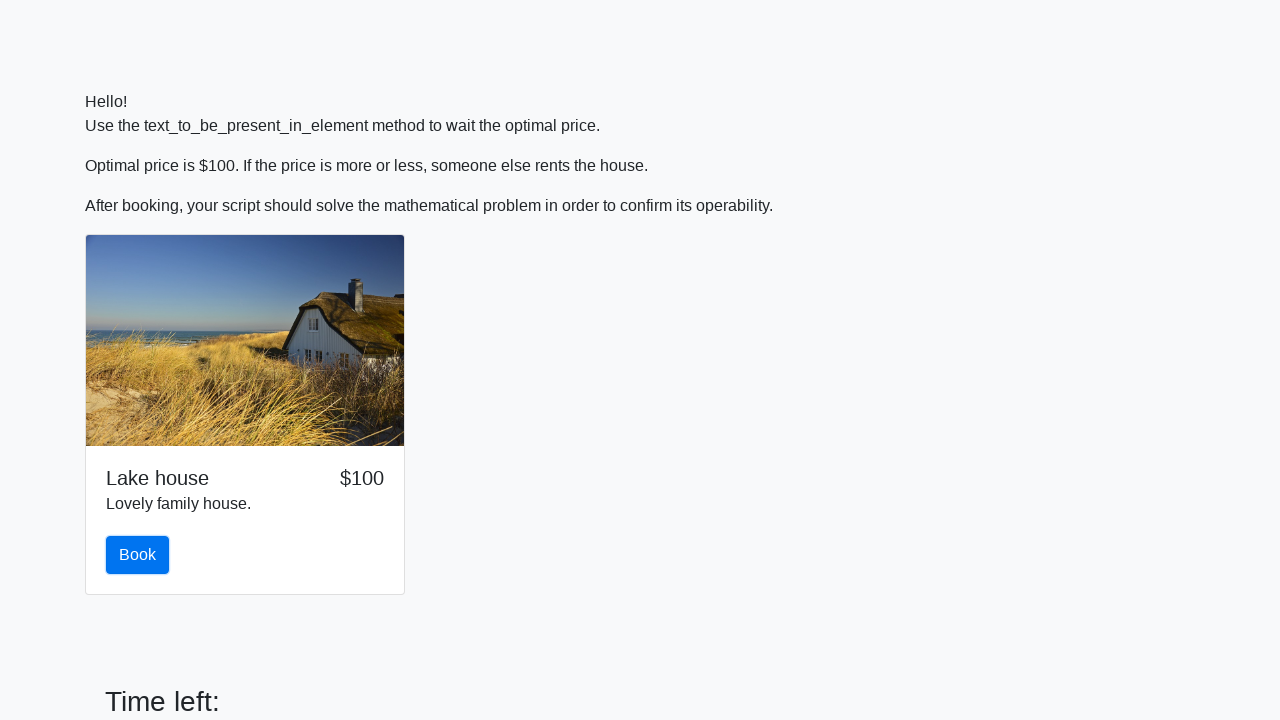

Retrieved input value for calculation: 192
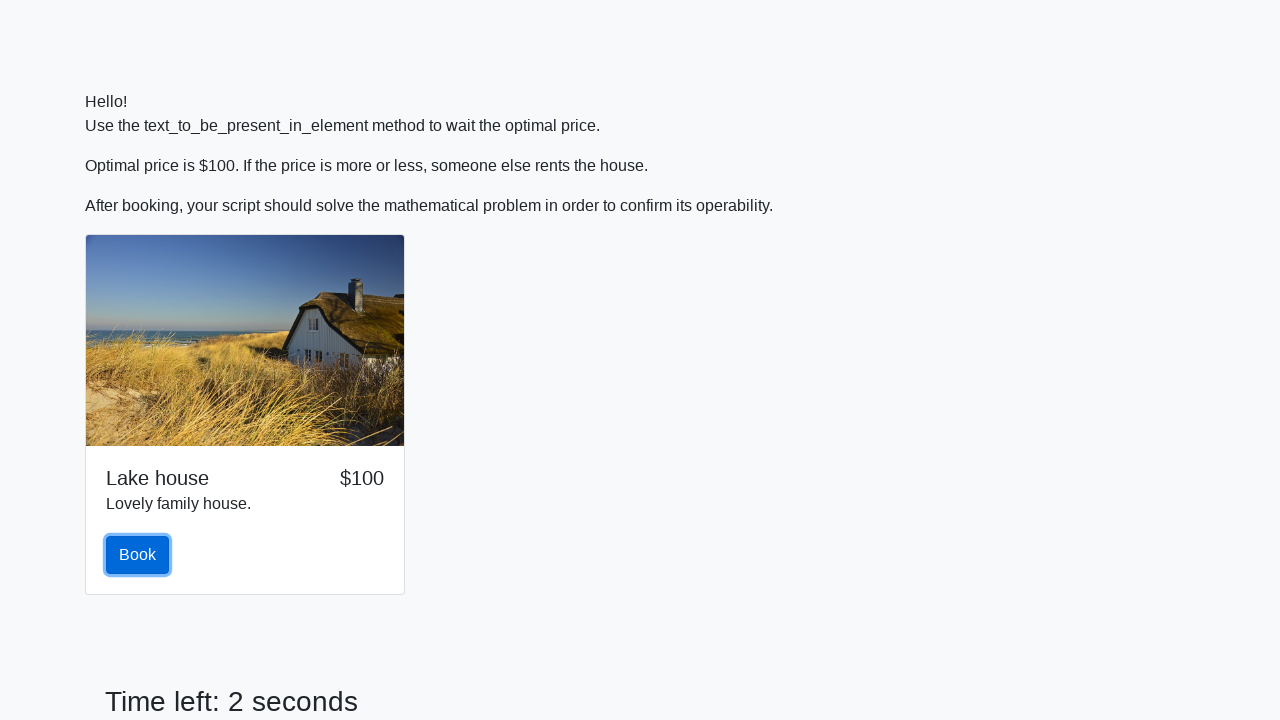

Calculated mathematical answer: 1.449095504786702
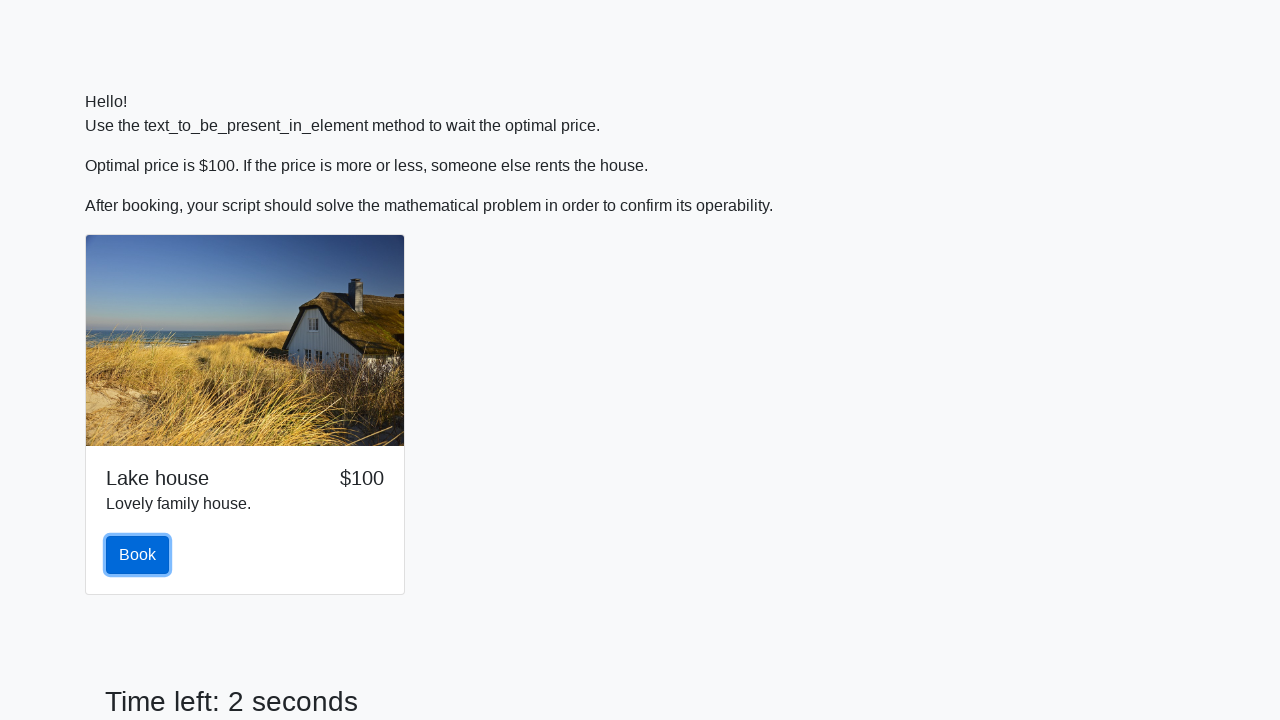

Filled in the calculated answer on #answer
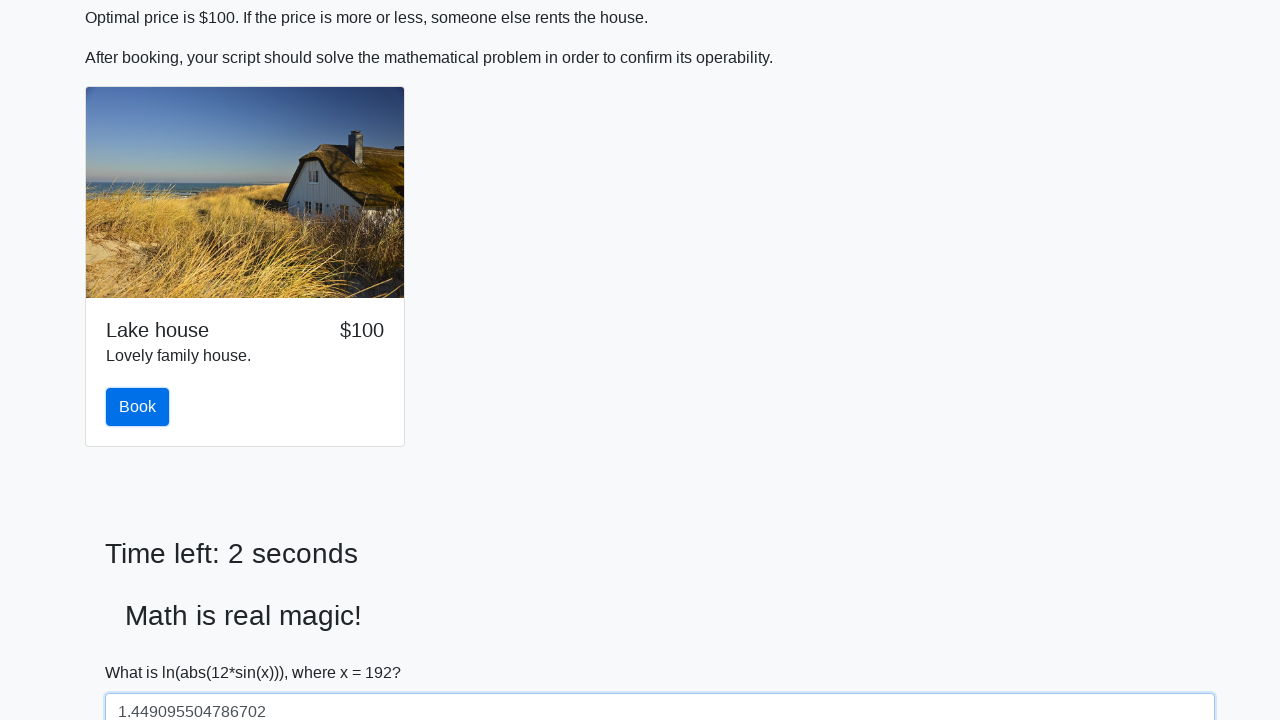

Clicked solve button to submit the answer at (143, 651) on #solve
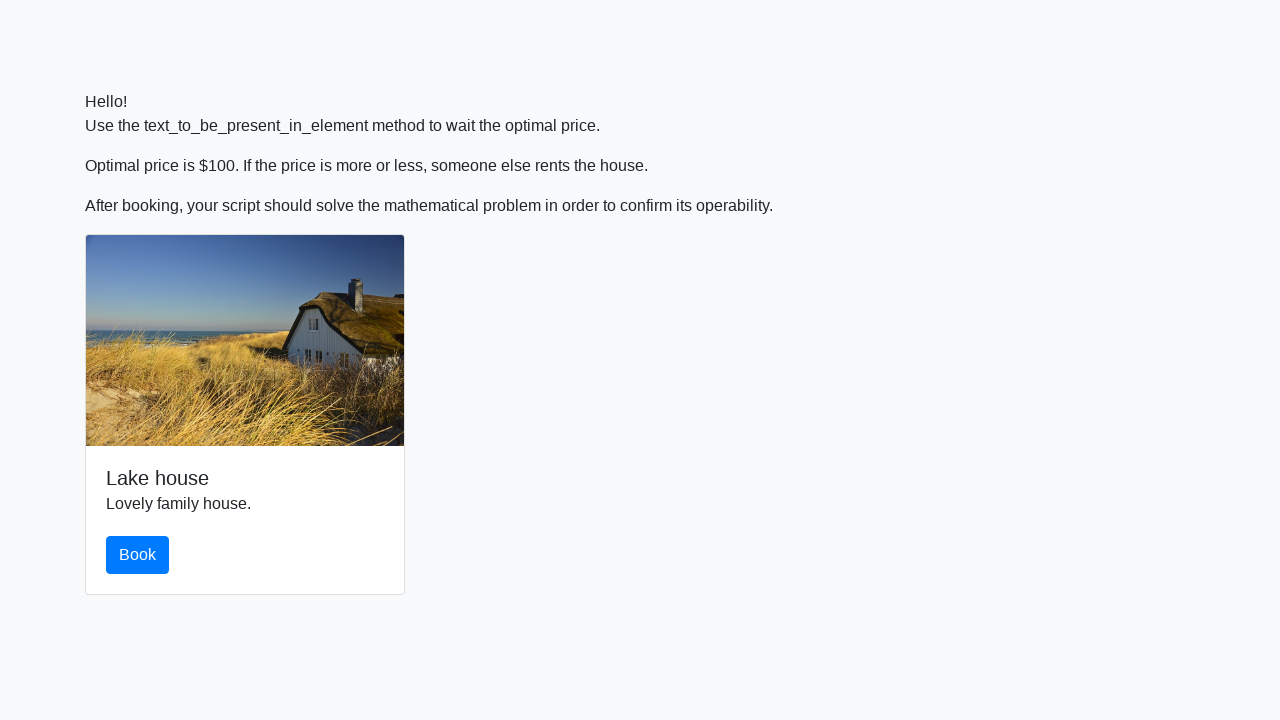

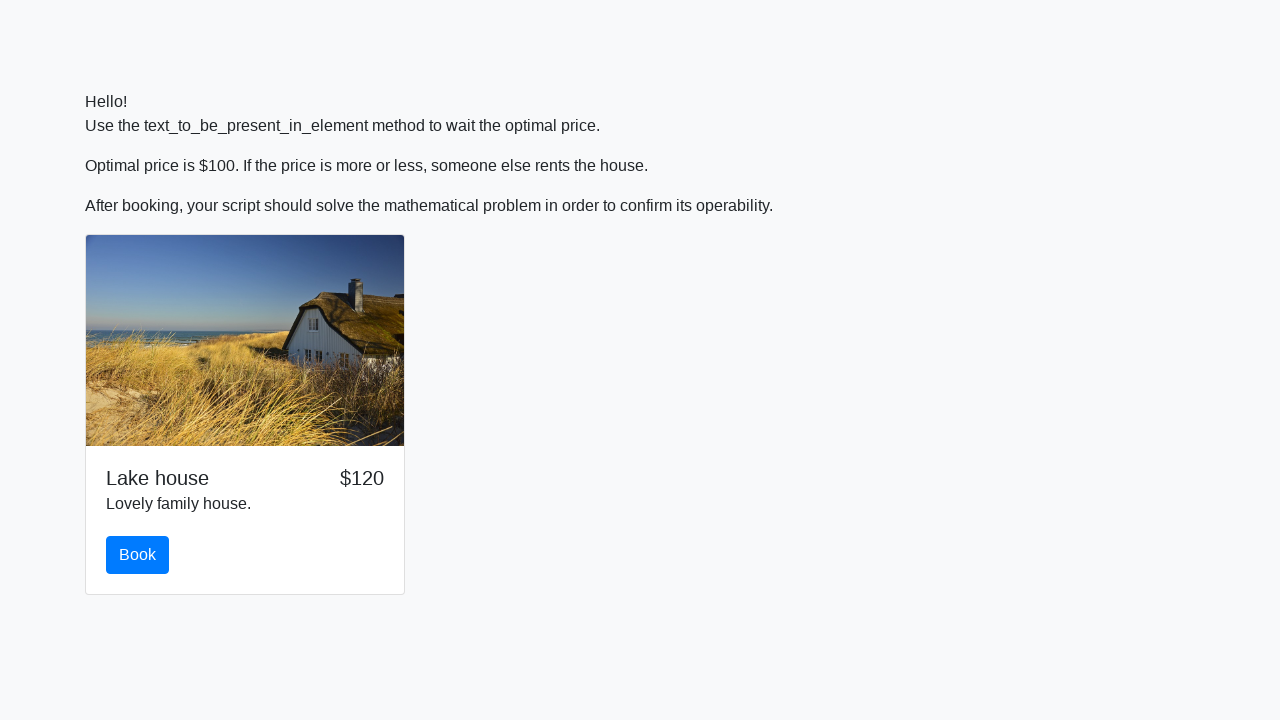